Tests keyboard actions by typing uppercase text into a search field using SHIFT key modifier on an OpenCart page

Starting URL: https://naveenautomationlabs.com/opencart/index.php?route=account/login

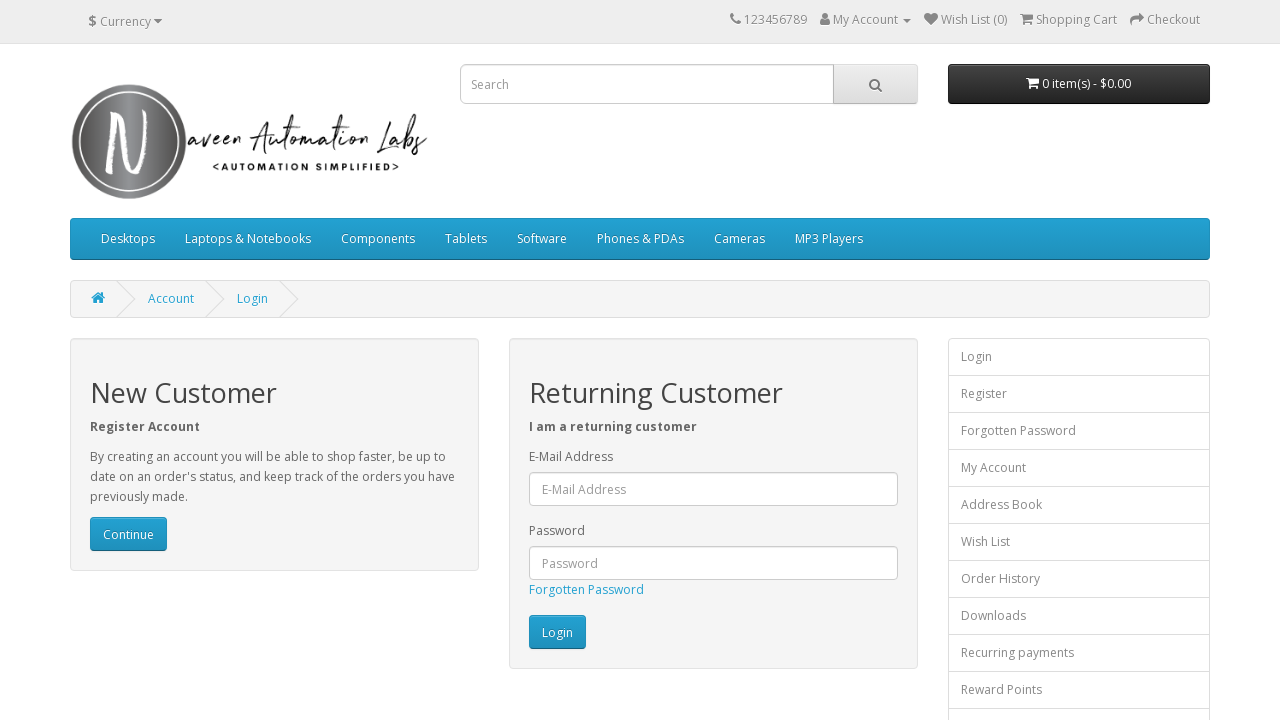

Navigated to OpenCart login page
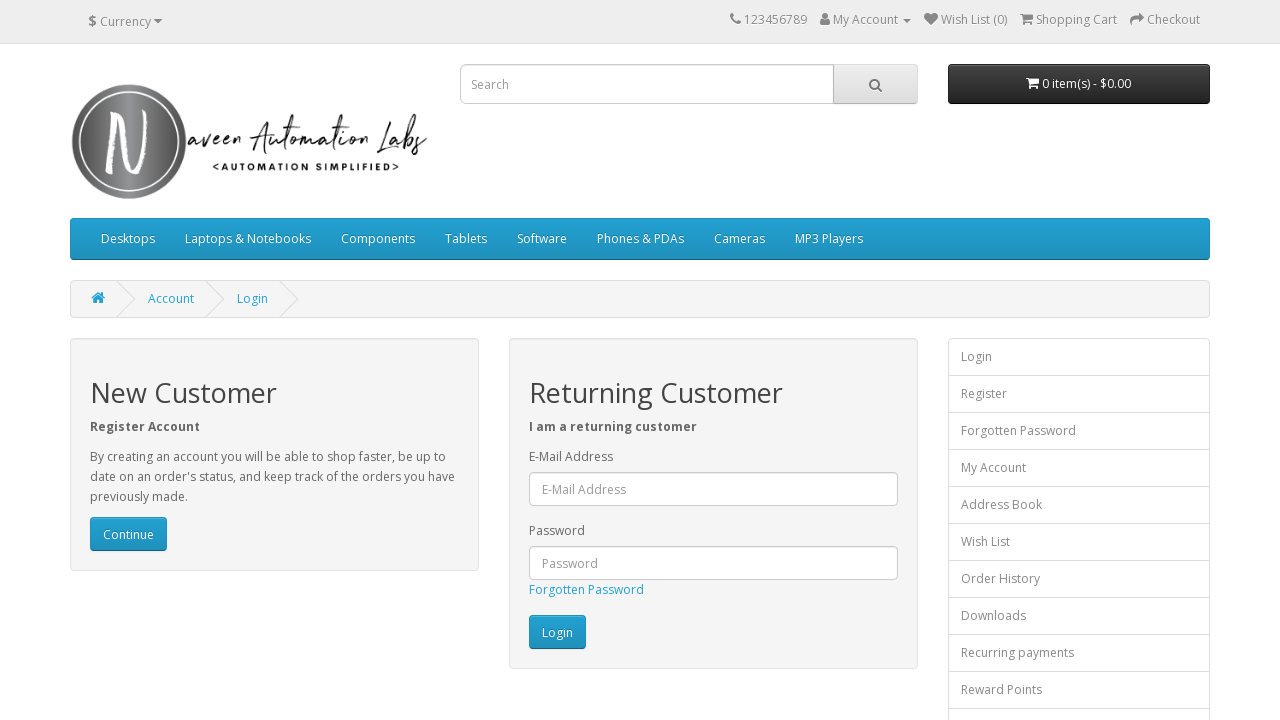

Clicked on search input field at (647, 84) on input[name='search']
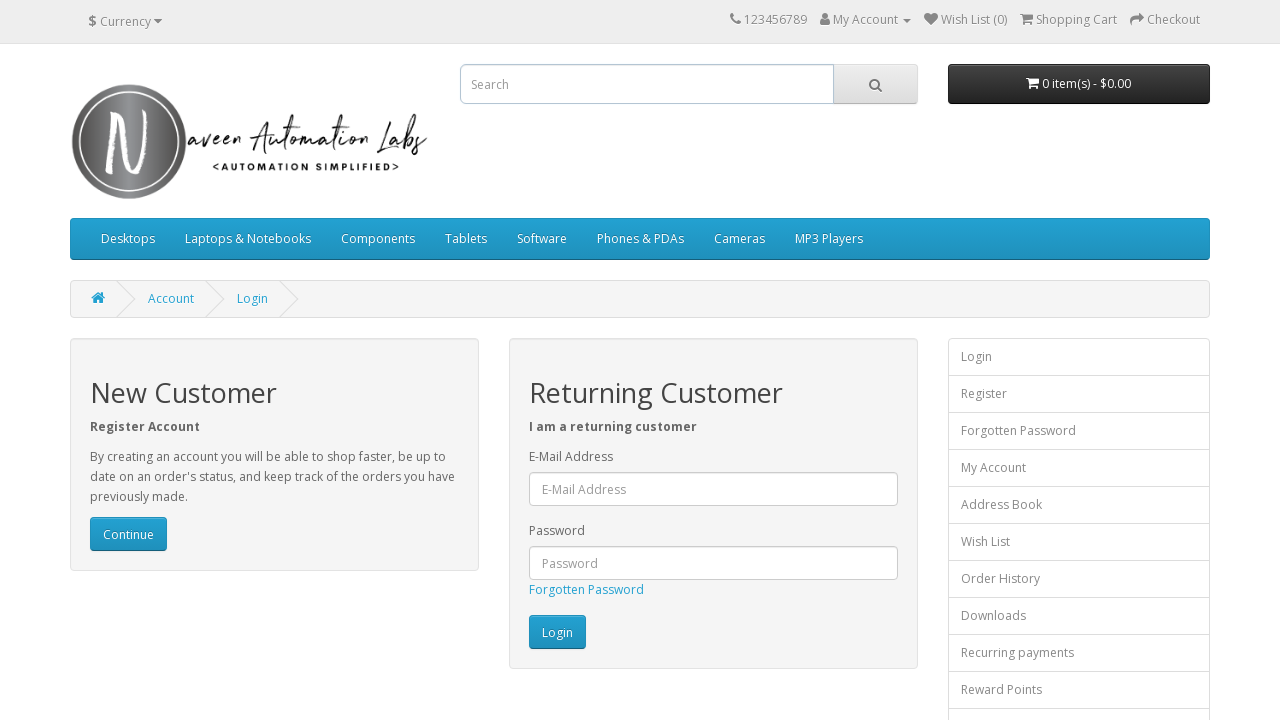

Pressed and held SHIFT key
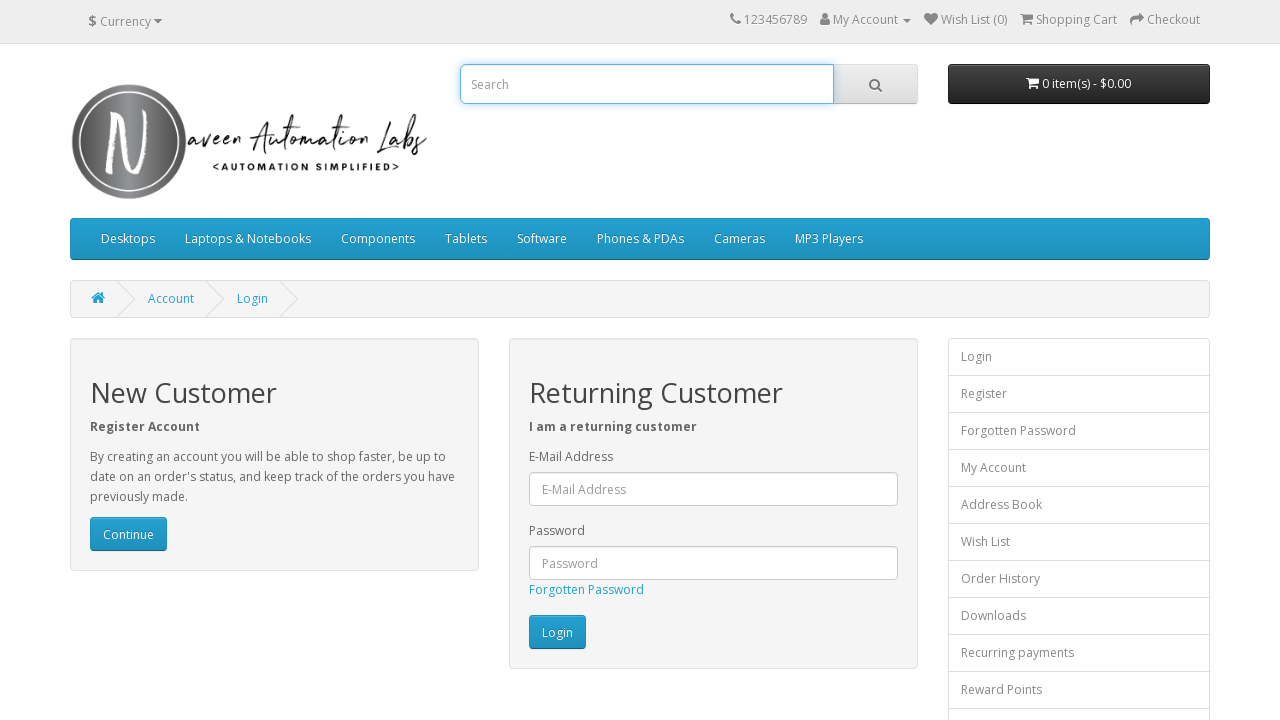

Typed 'hi' with SHIFT key held down to produce uppercase 'HI'
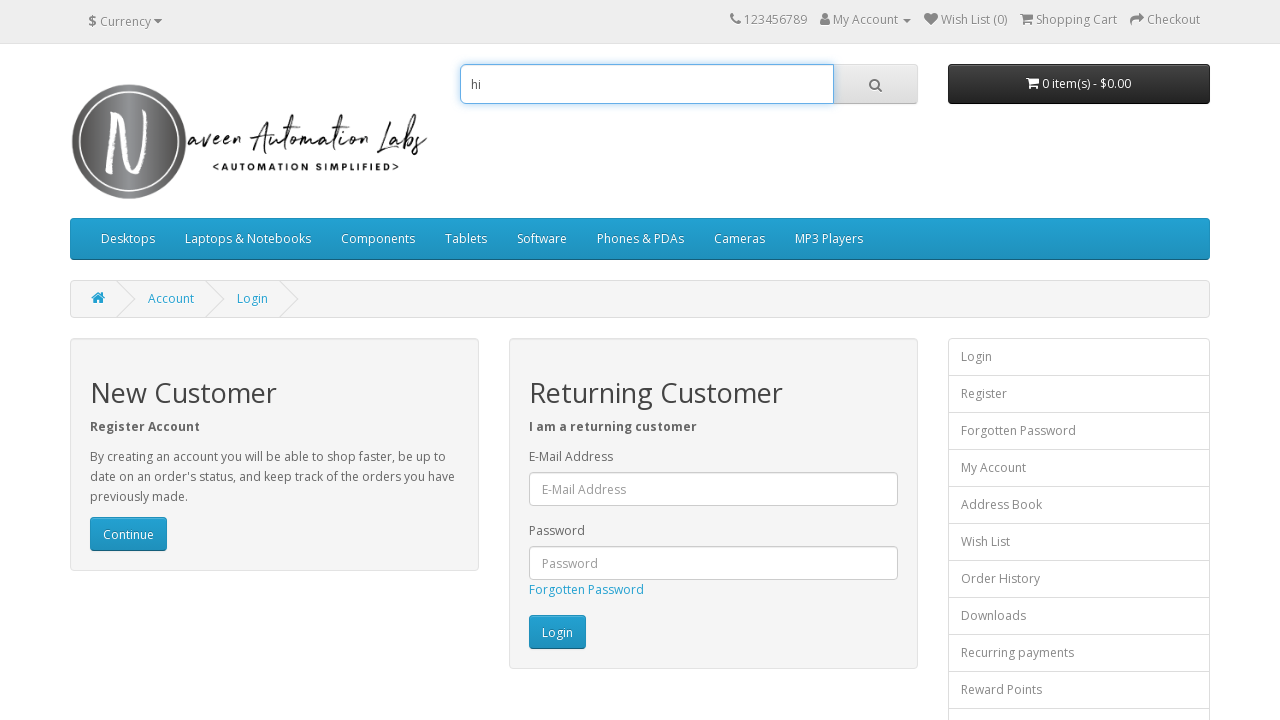

Released SHIFT key
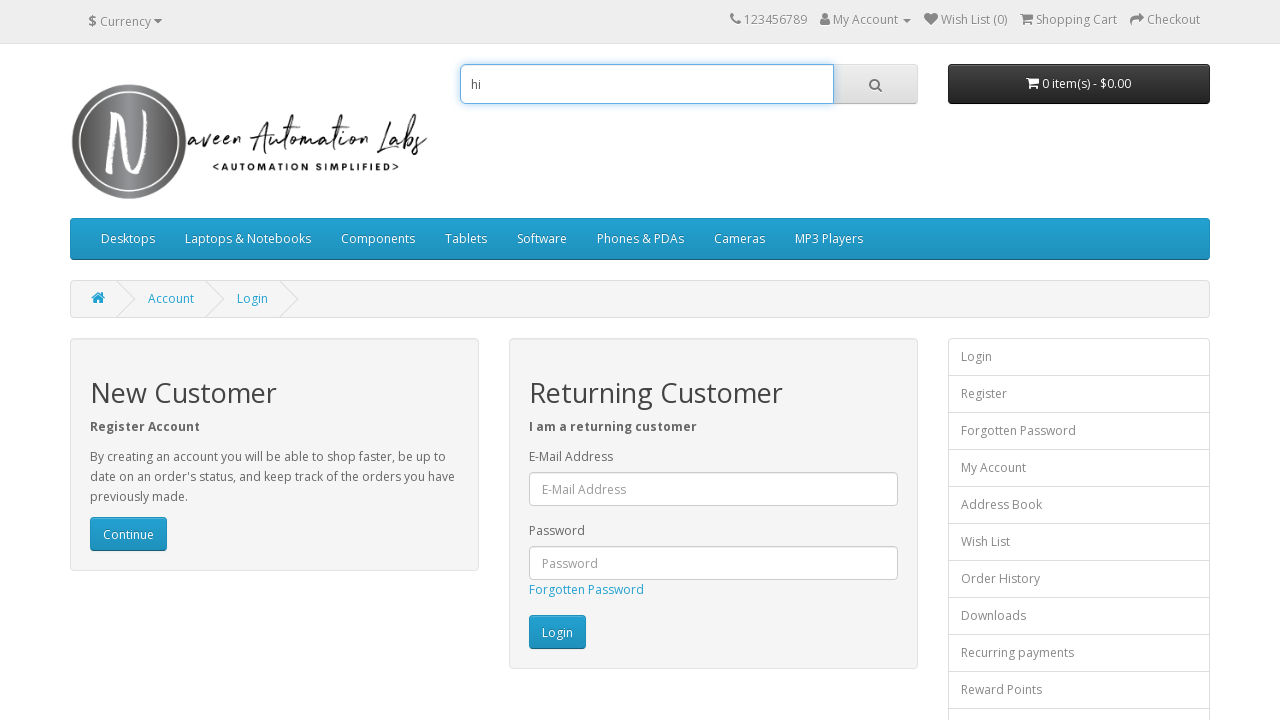

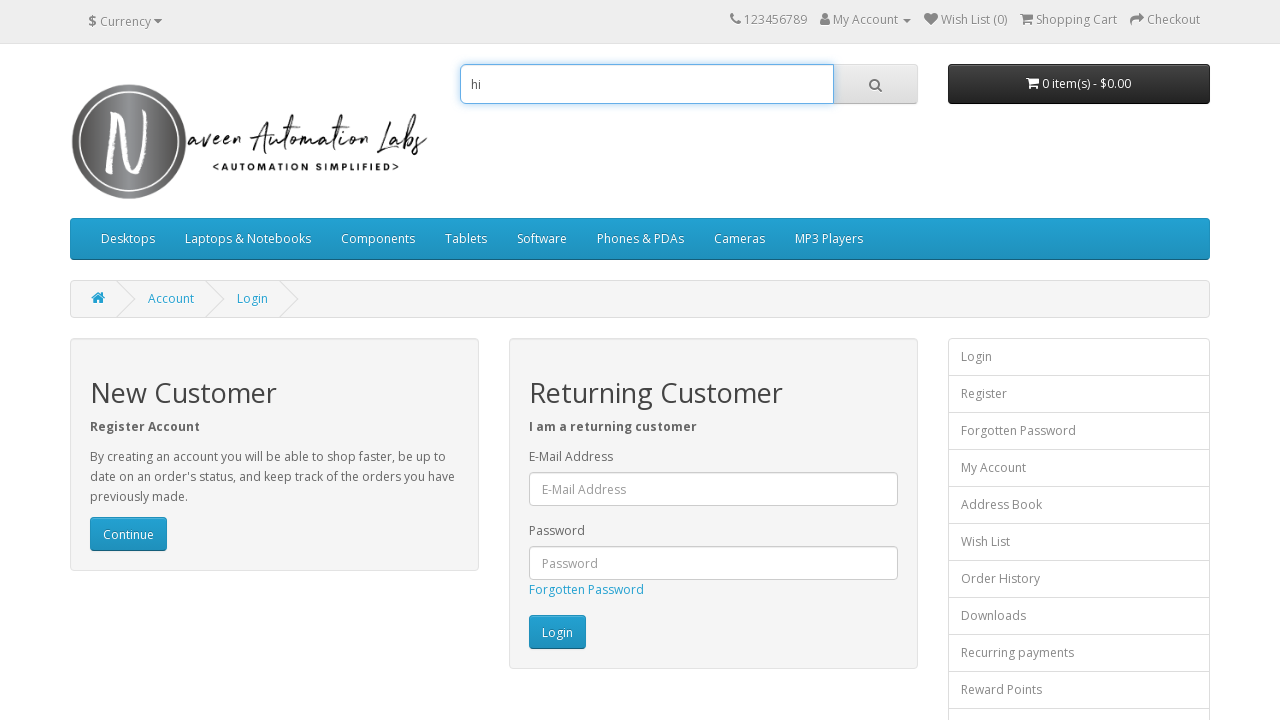